Tests the jQueryUI datepicker widget by clicking on the date input field inside an iframe, navigating to the next month, and selecting the 15th day.

Starting URL: https://jqueryui.com/datepicker/

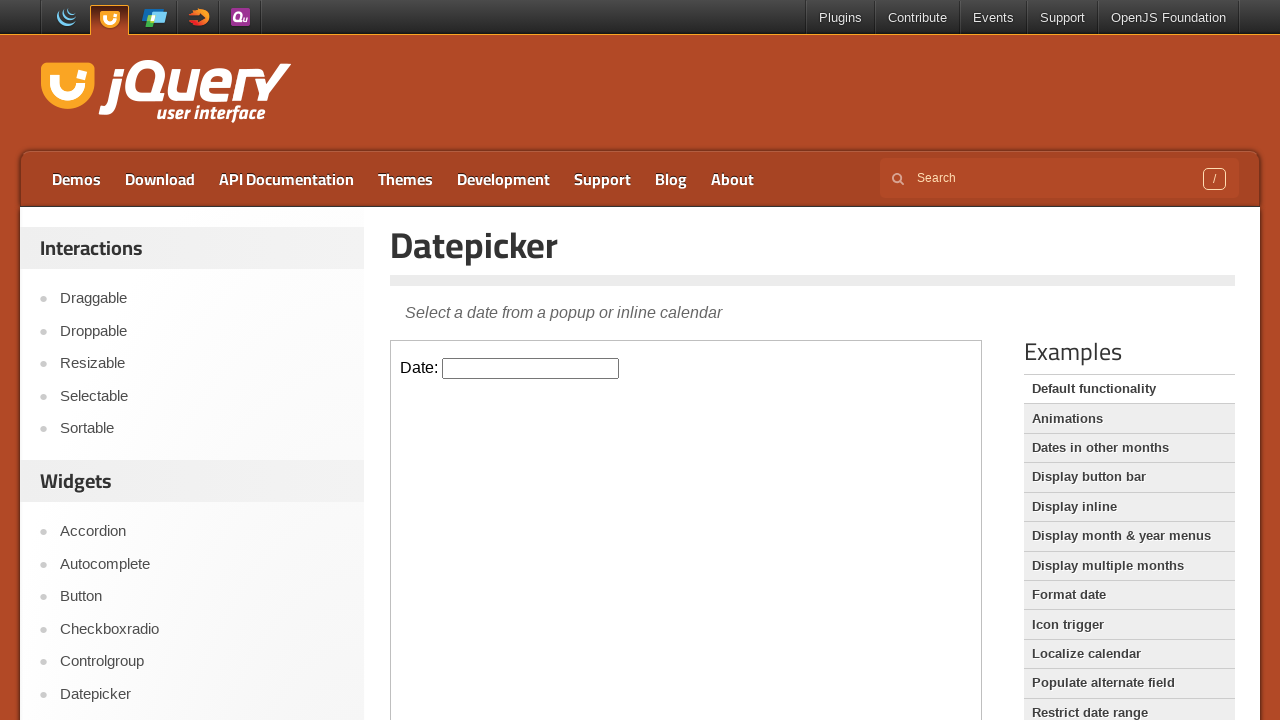

Located iframe containing datepicker demo
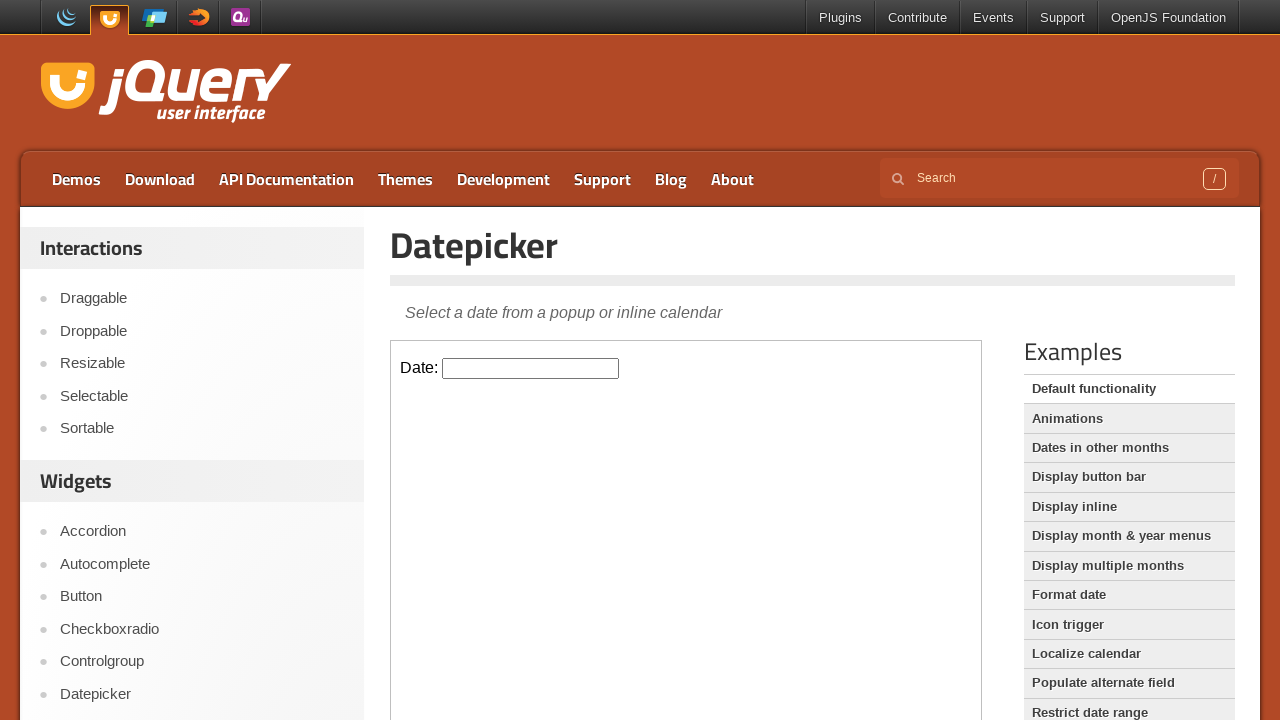

Clicked datepicker input field to open calendar at (531, 368) on .demo-frame >> internal:control=enter-frame >> #datepicker
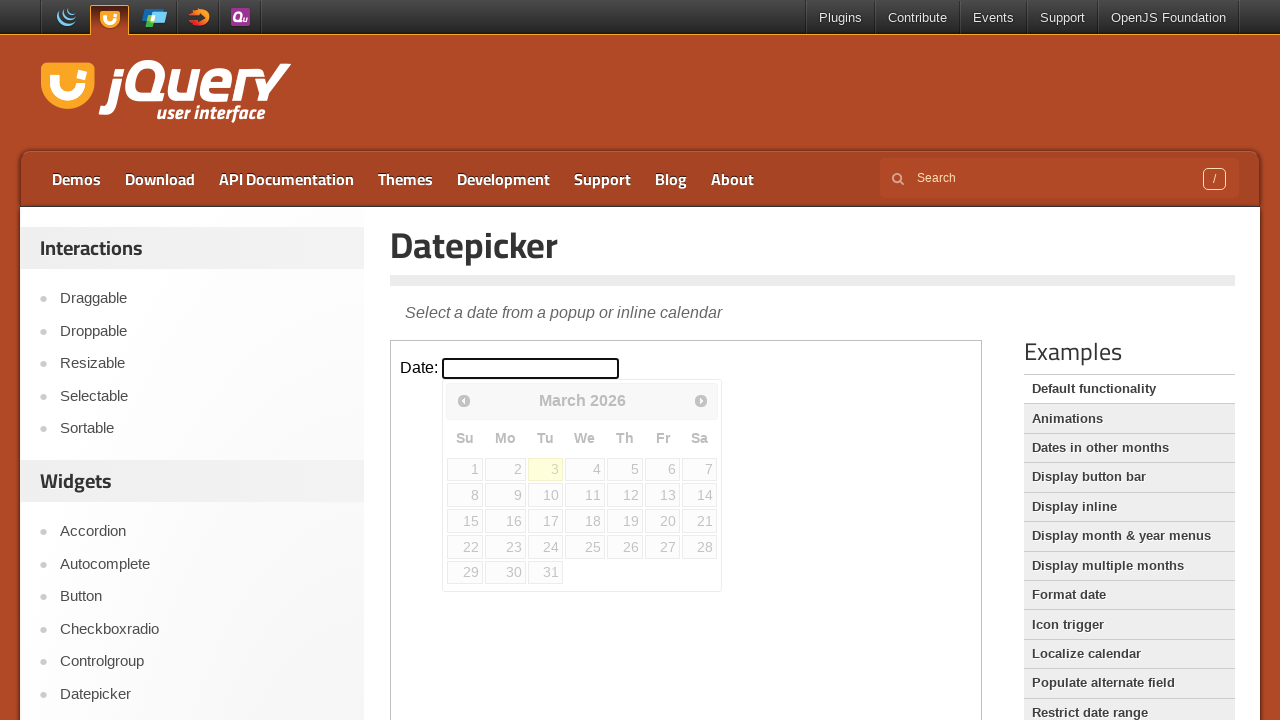

Clicked Next button to navigate to next month at (701, 400) on .demo-frame >> internal:control=enter-frame >> [title='Next']
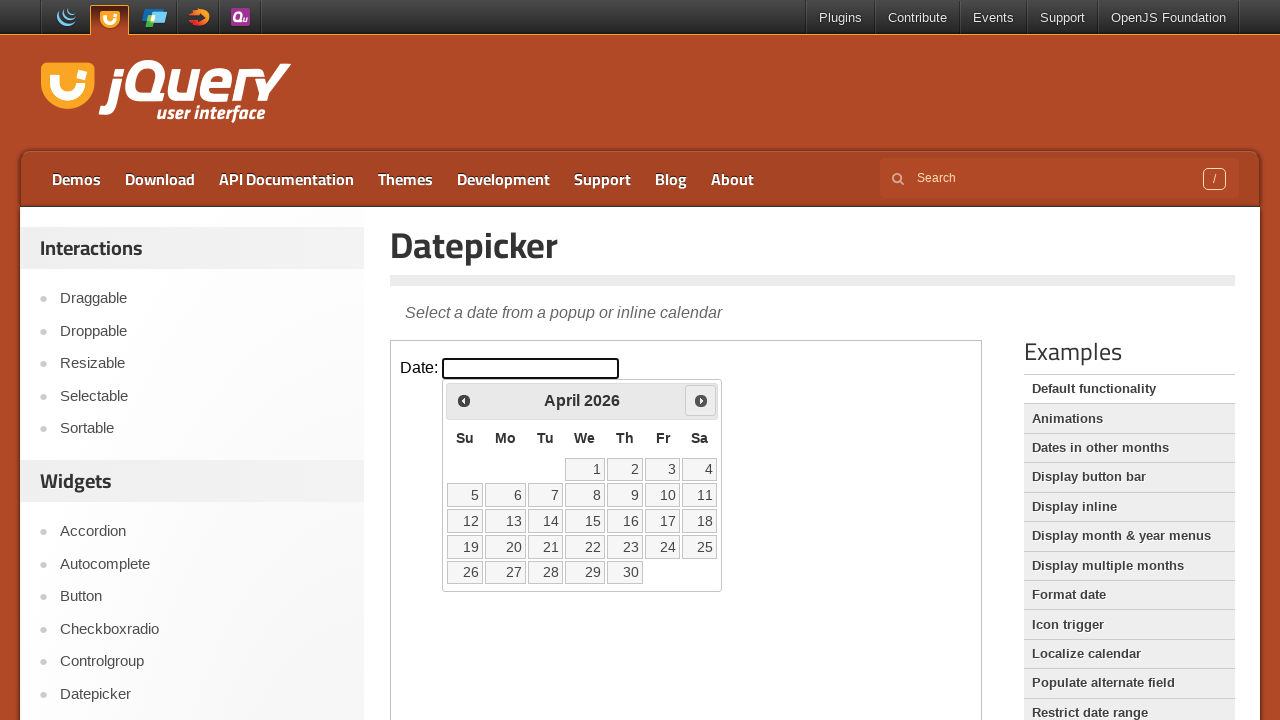

Selected the 15th day from the calendar at (585, 521) on .demo-frame >> internal:control=enter-frame >> text='15'
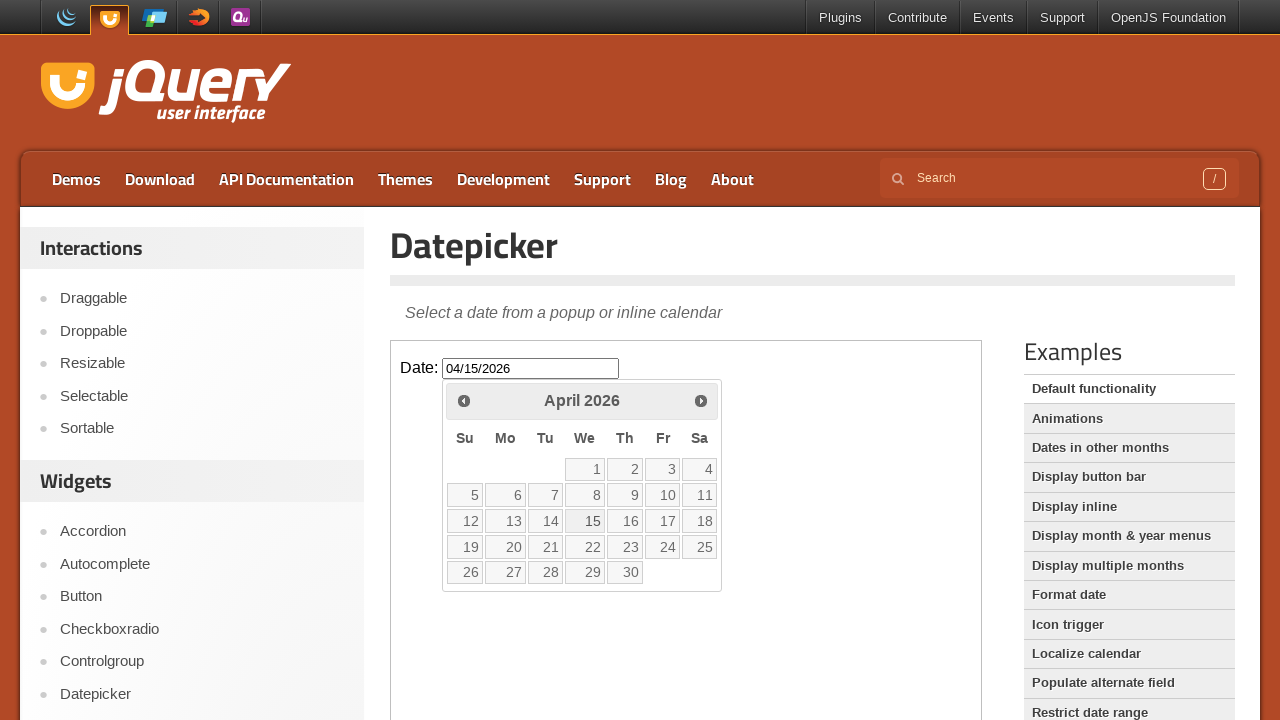

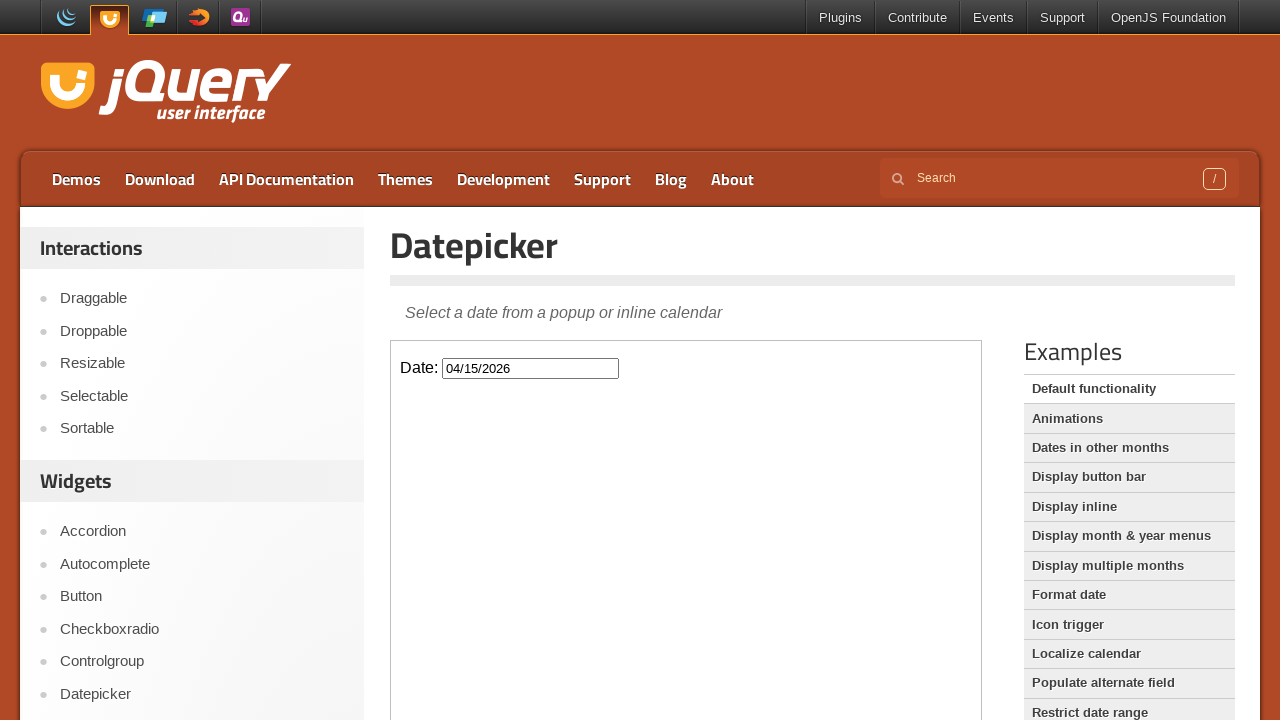